Tests scrolling from an element with an offset to bring a checkbox inside a nested frame into view

Starting URL: https://www.selenium.dev/selenium/web/scrolling_tests/frame_with_nested_scrolling_frame_out_of_view.html

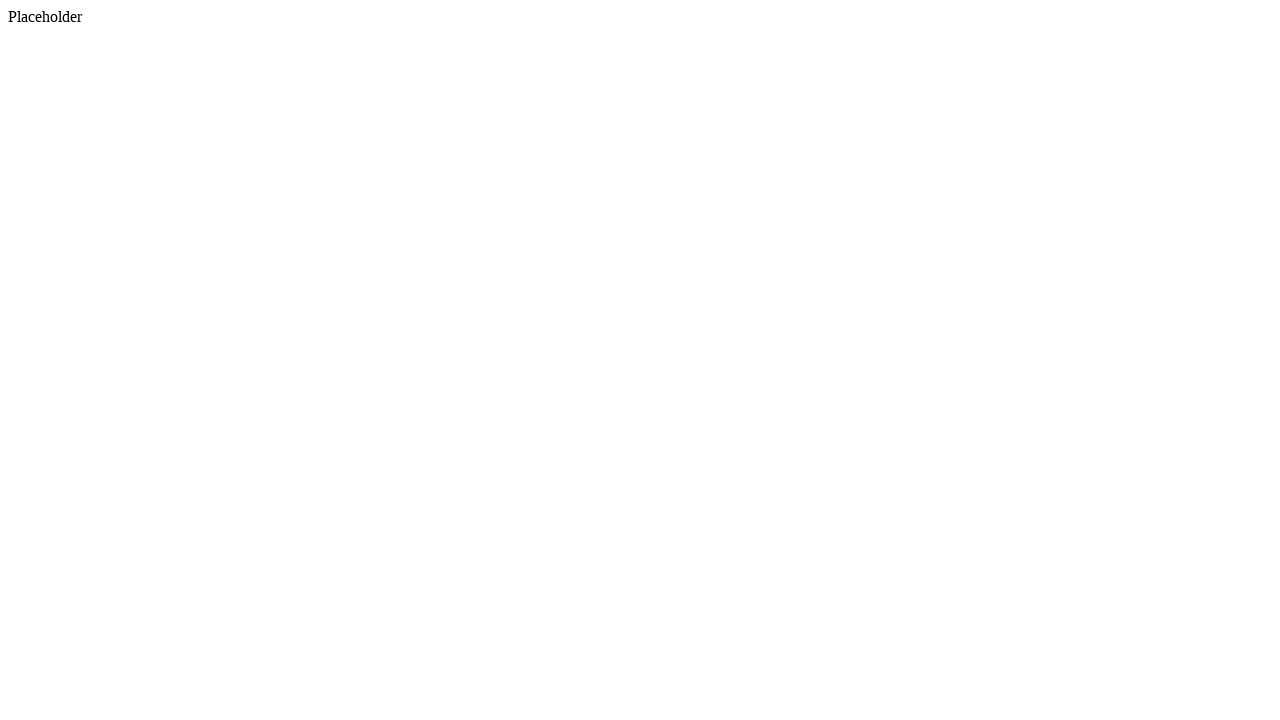

Located footer element
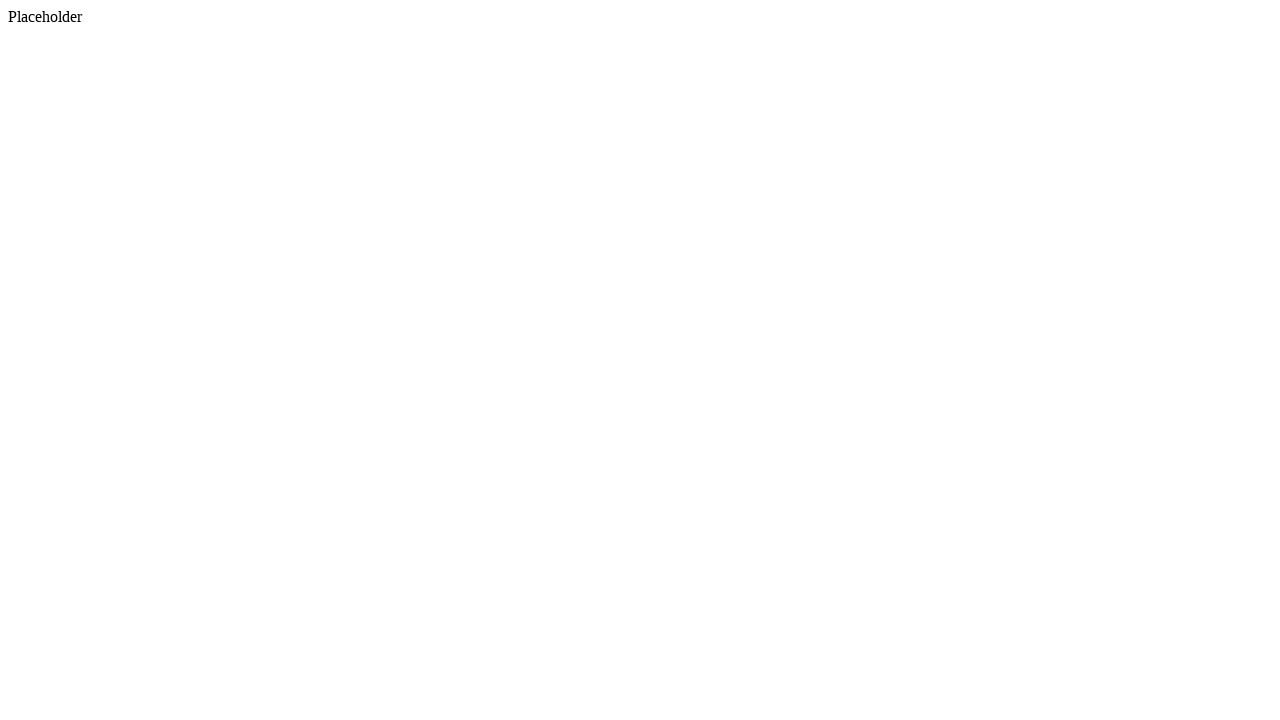

Scrolled footer into view if needed
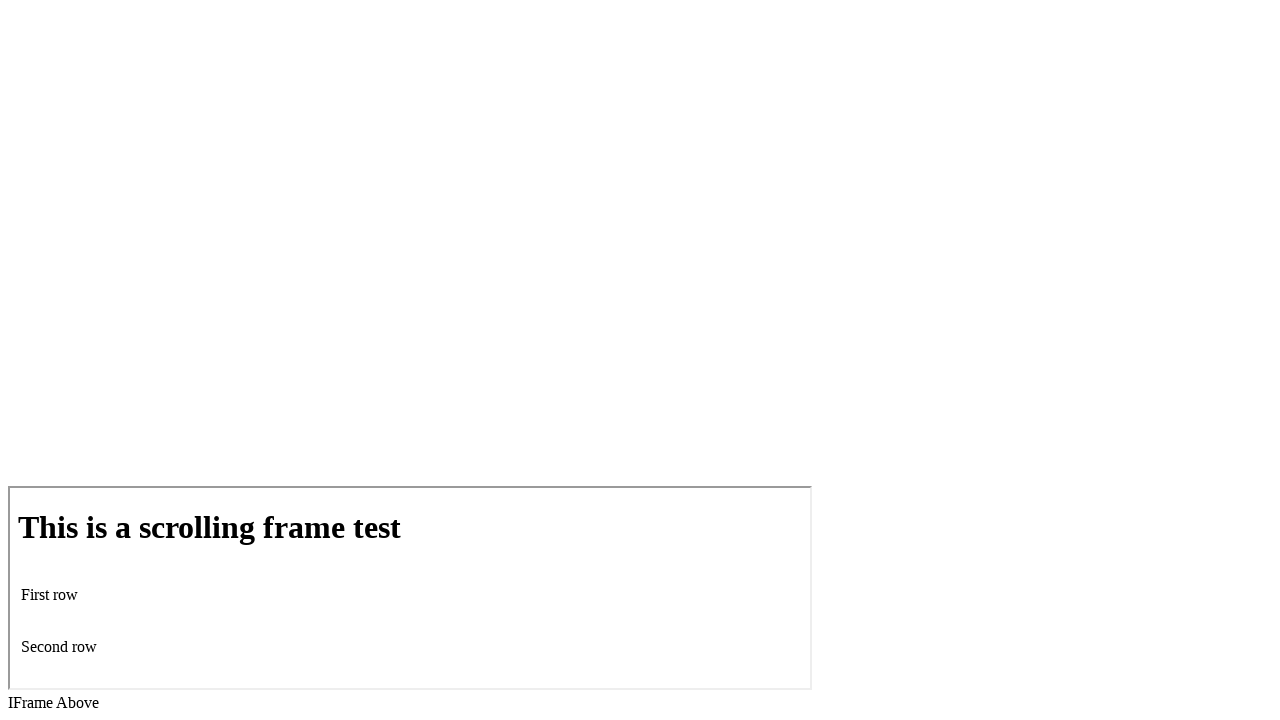

Hovered over footer element at (640, 703) on footer
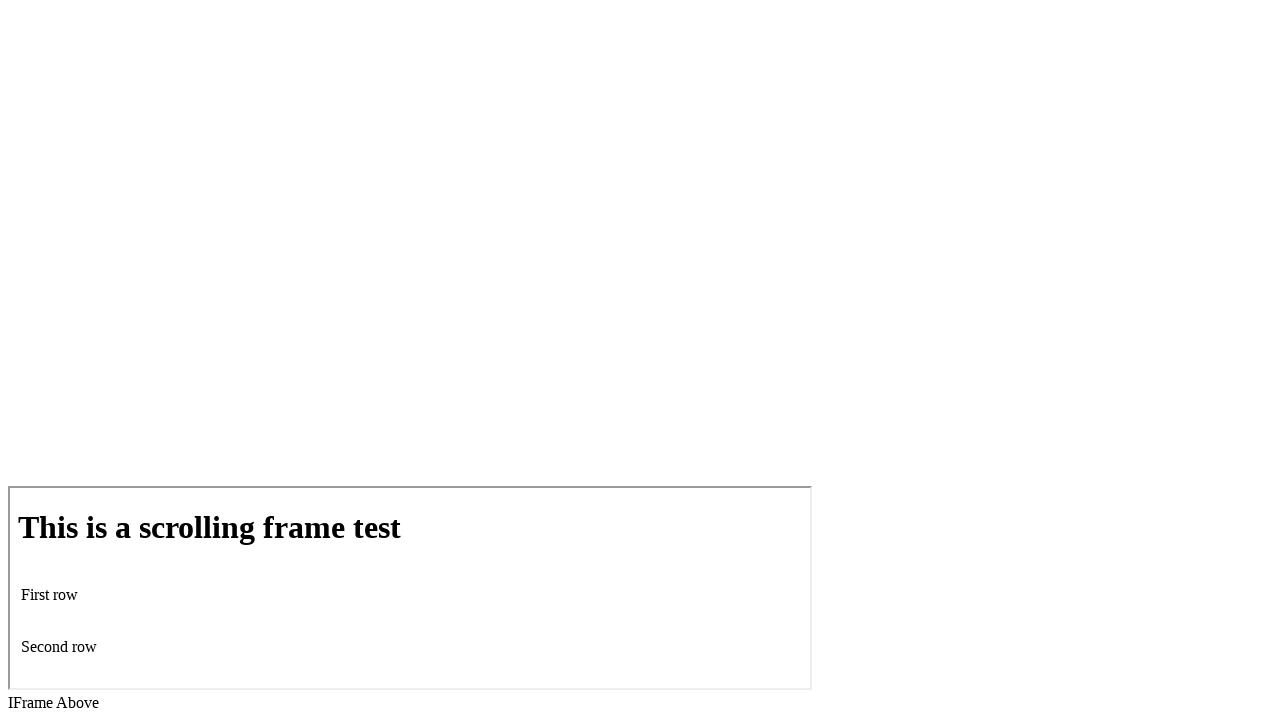

Scrolled down 200 pixels with mouse wheel
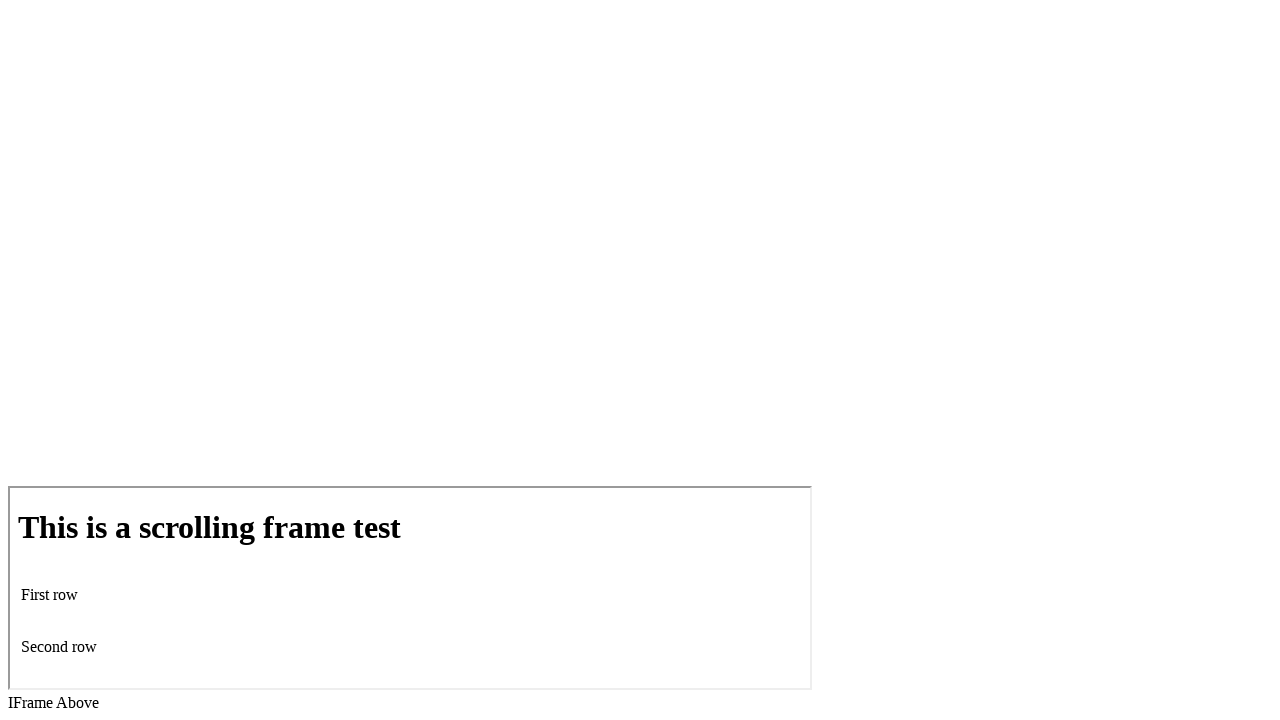

Waited 500ms for scroll animation to complete
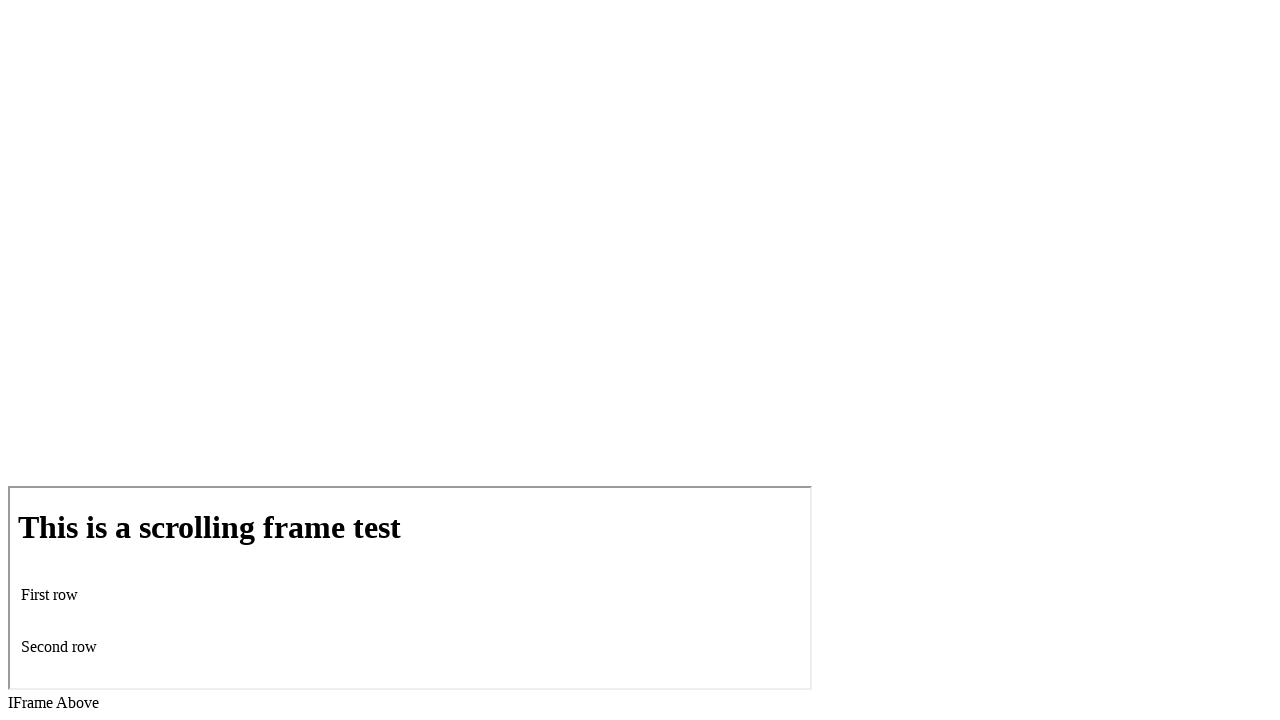

Located iframe frame
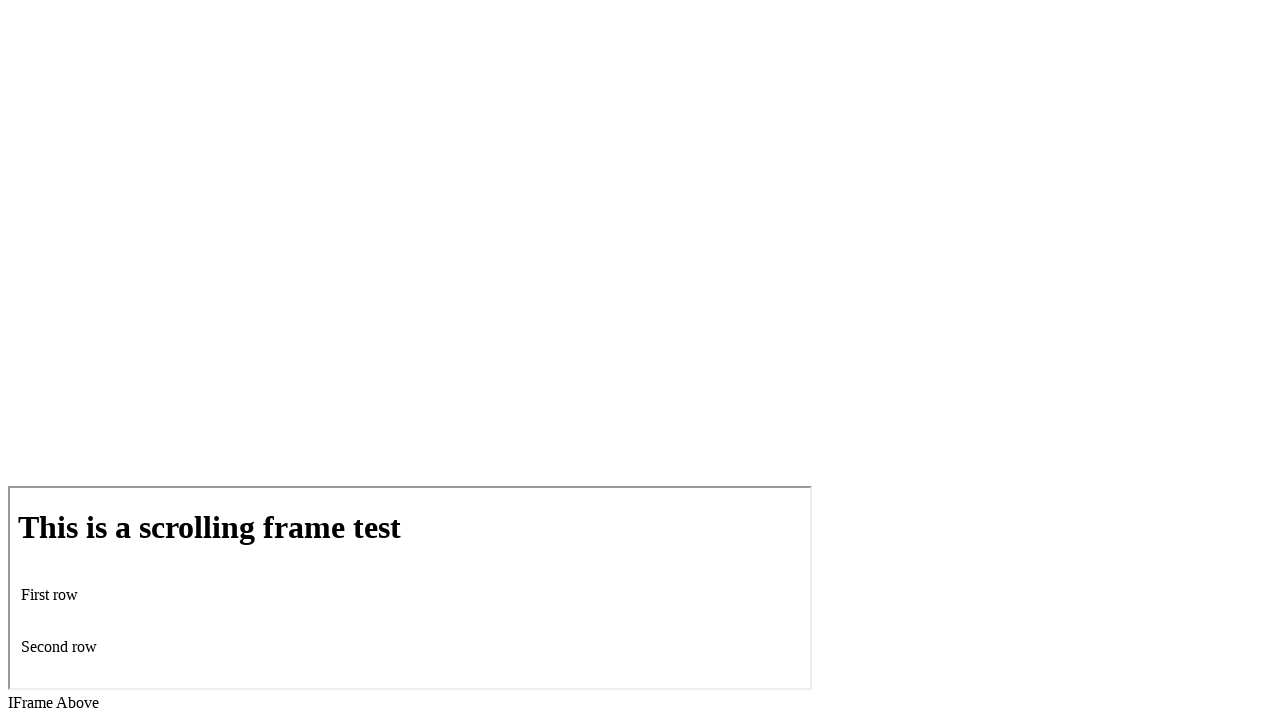

Located checkbox element in iframe
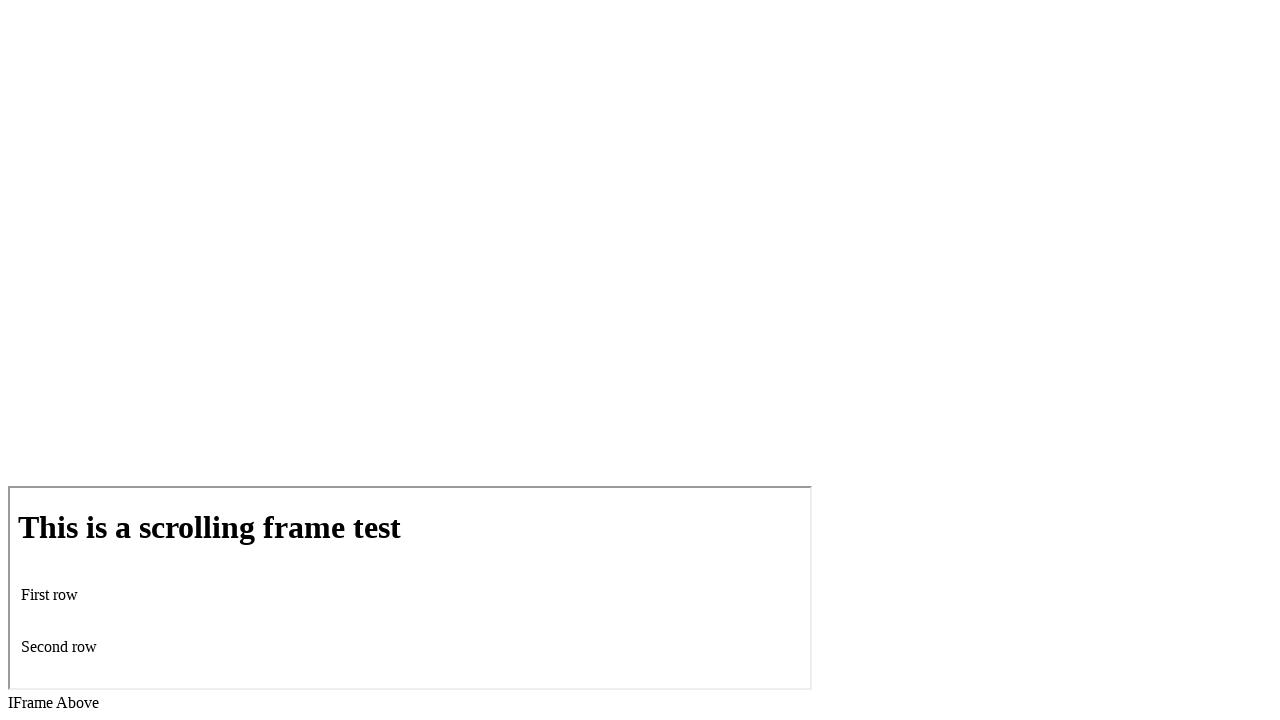

Checkbox in nested frame is now visible after scrolling with offset
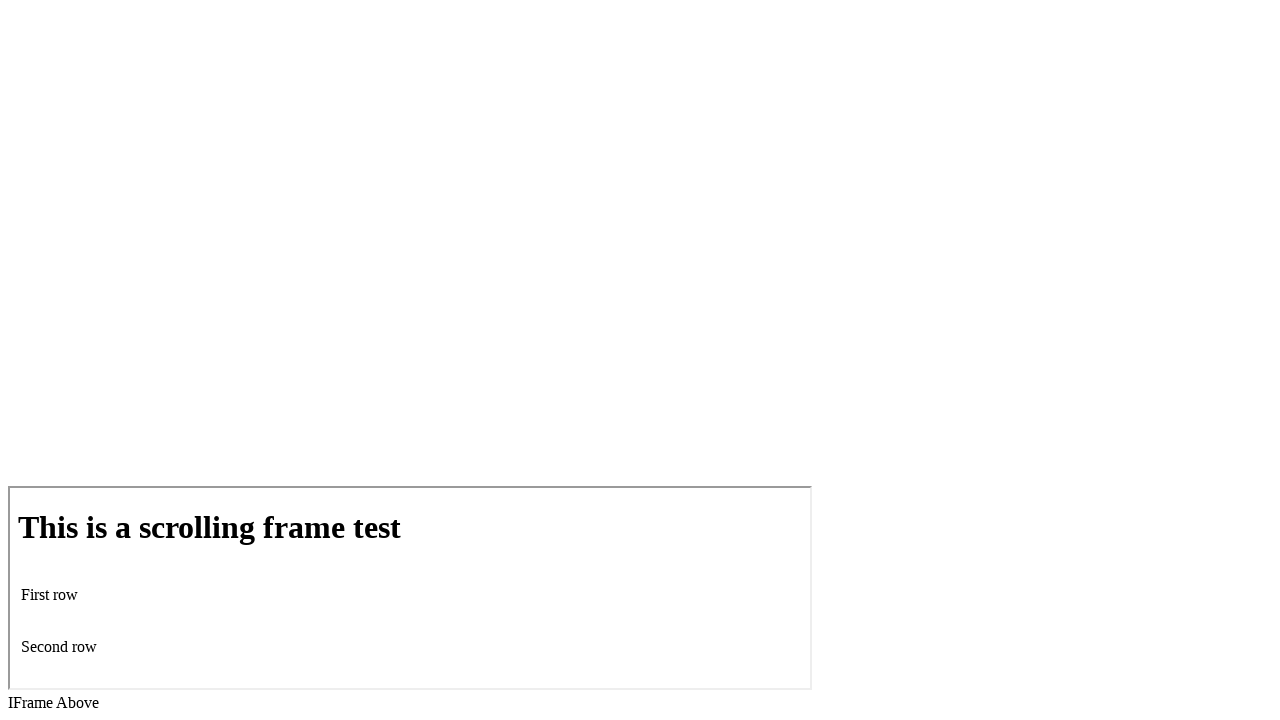

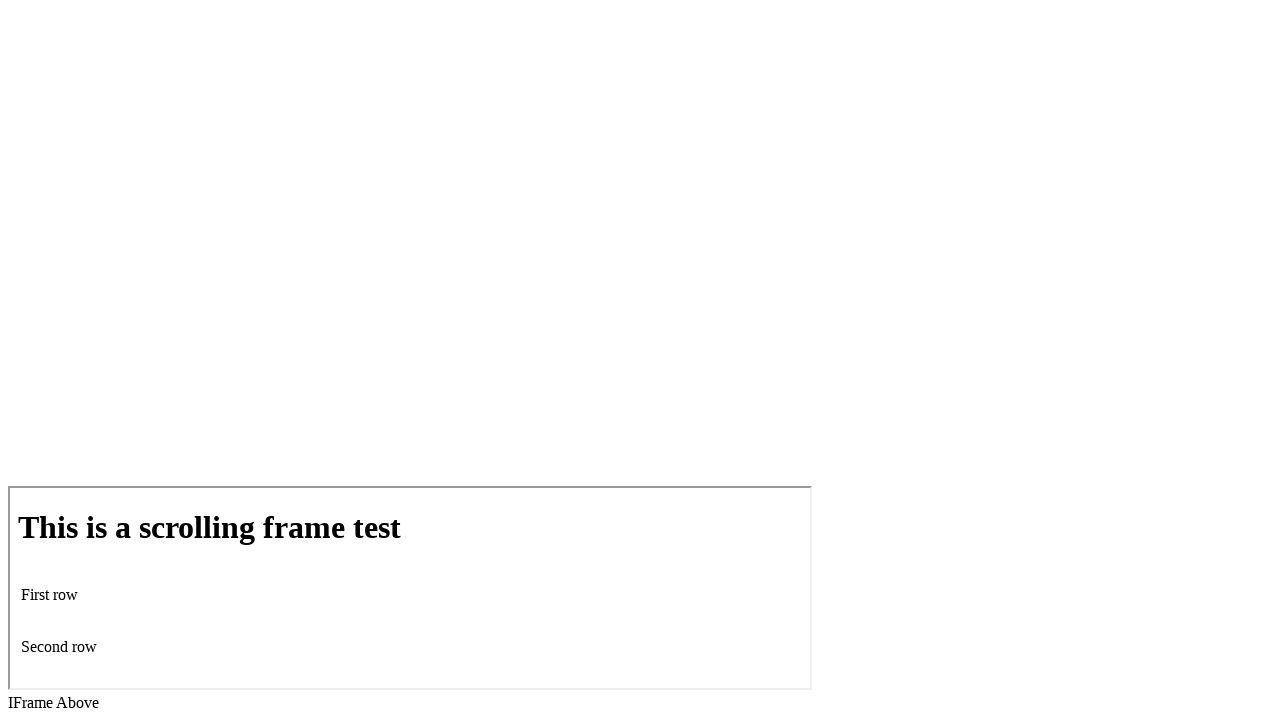